Tests the Simple Form Demo sum calculator by entering two values and validating that the correct sum is displayed

Starting URL: https://www.lambdatest.com/selenium-playground/

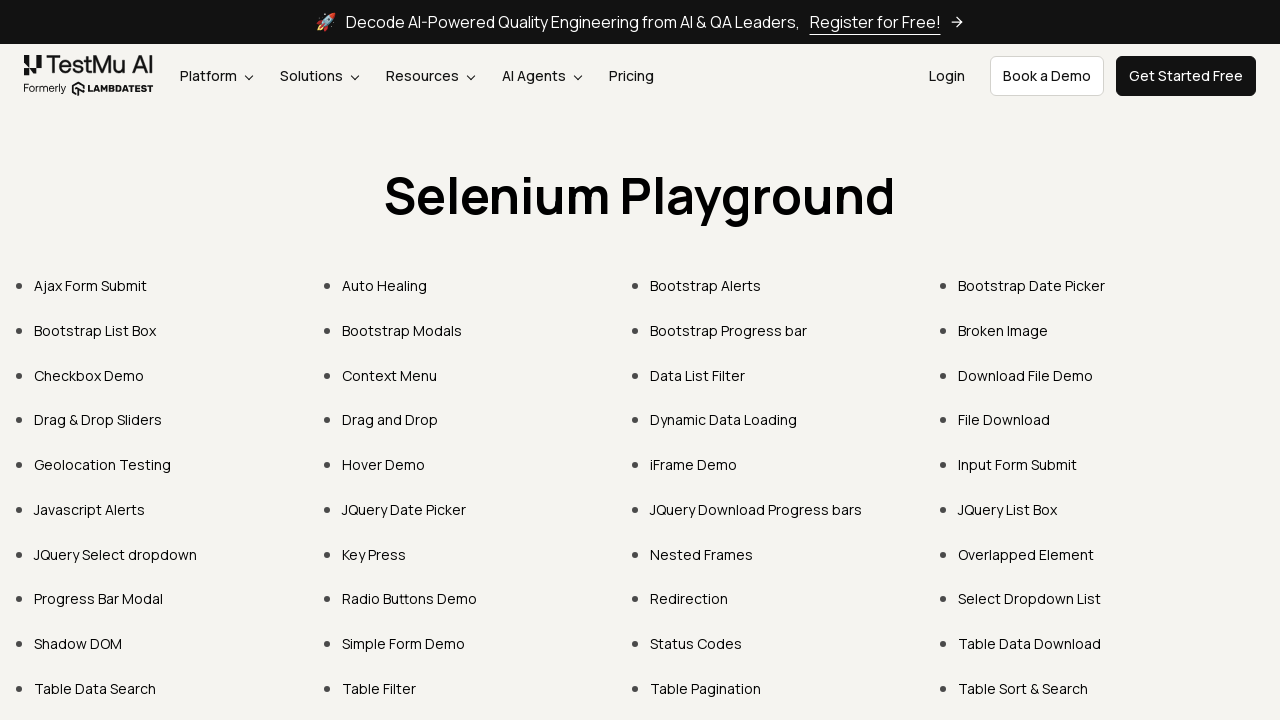

Clicked on Simple Form Demo link at (404, 644) on text=Simple Form Demo
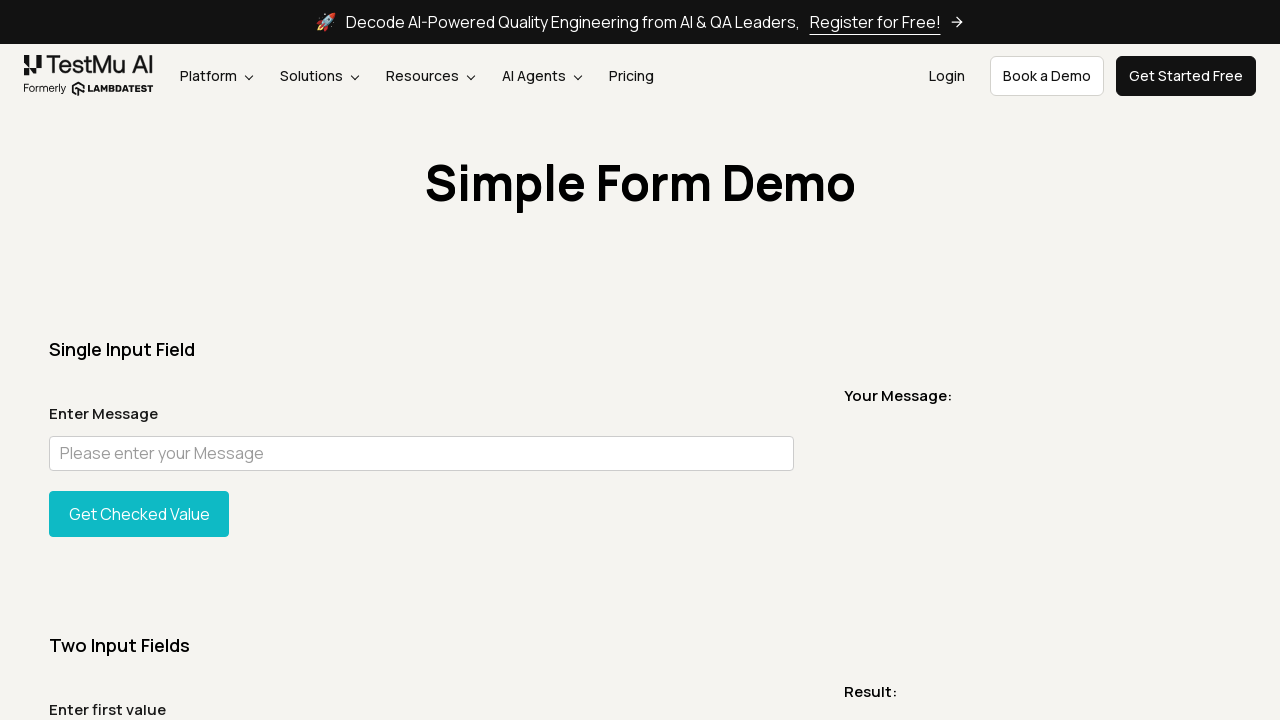

Entered first value '3' in sum1 field on input#sum1
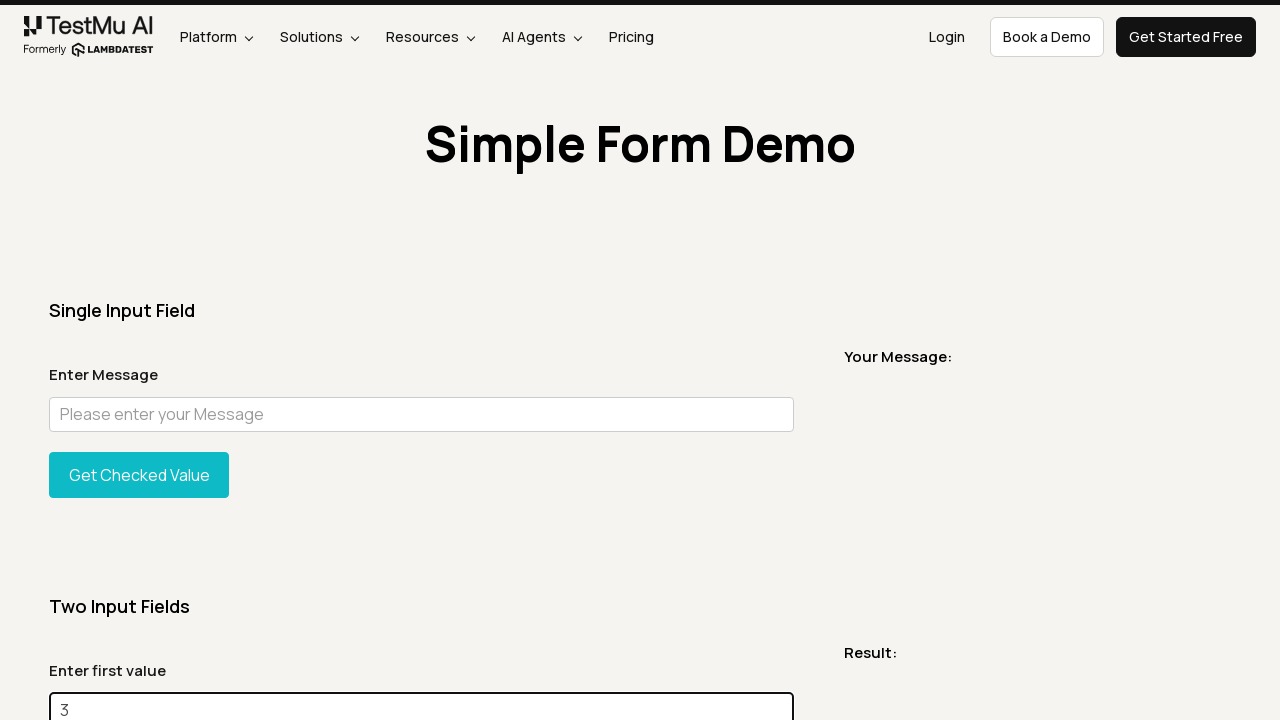

Entered second value '4' in sum2 field on input#sum2
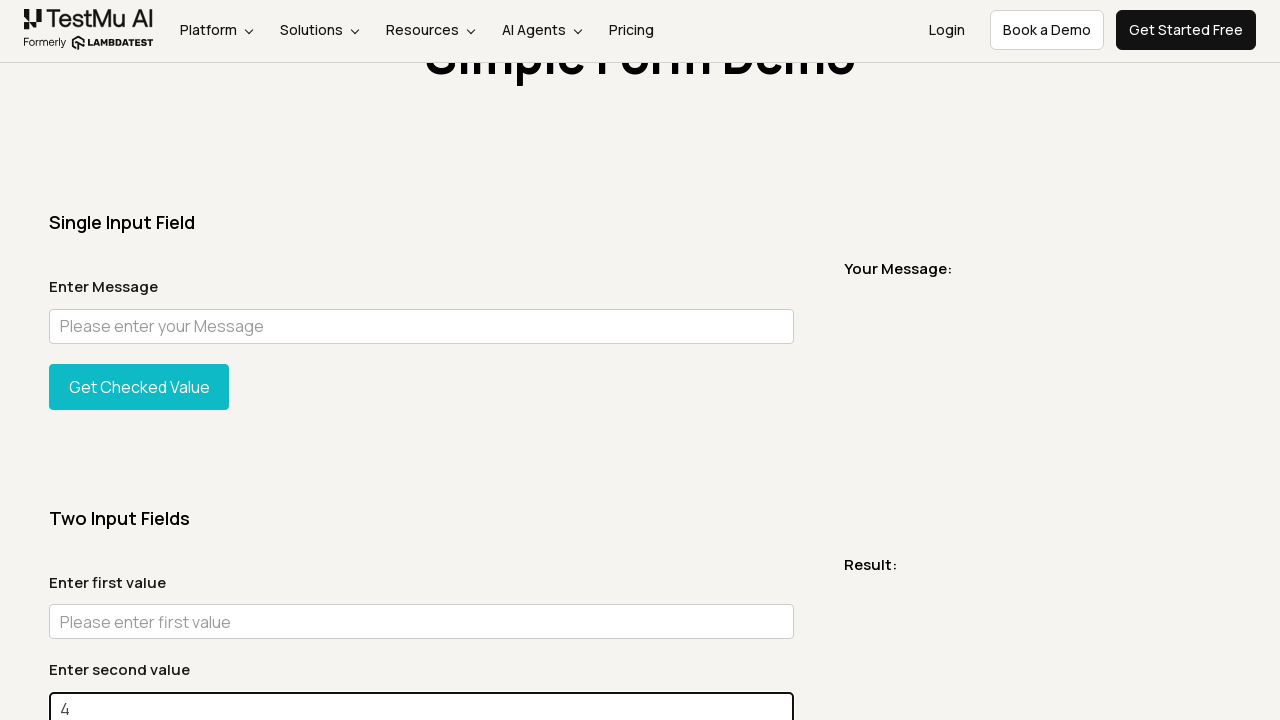

Clicked Get Total button to calculate sum at (139, 360) on #gettotal > button
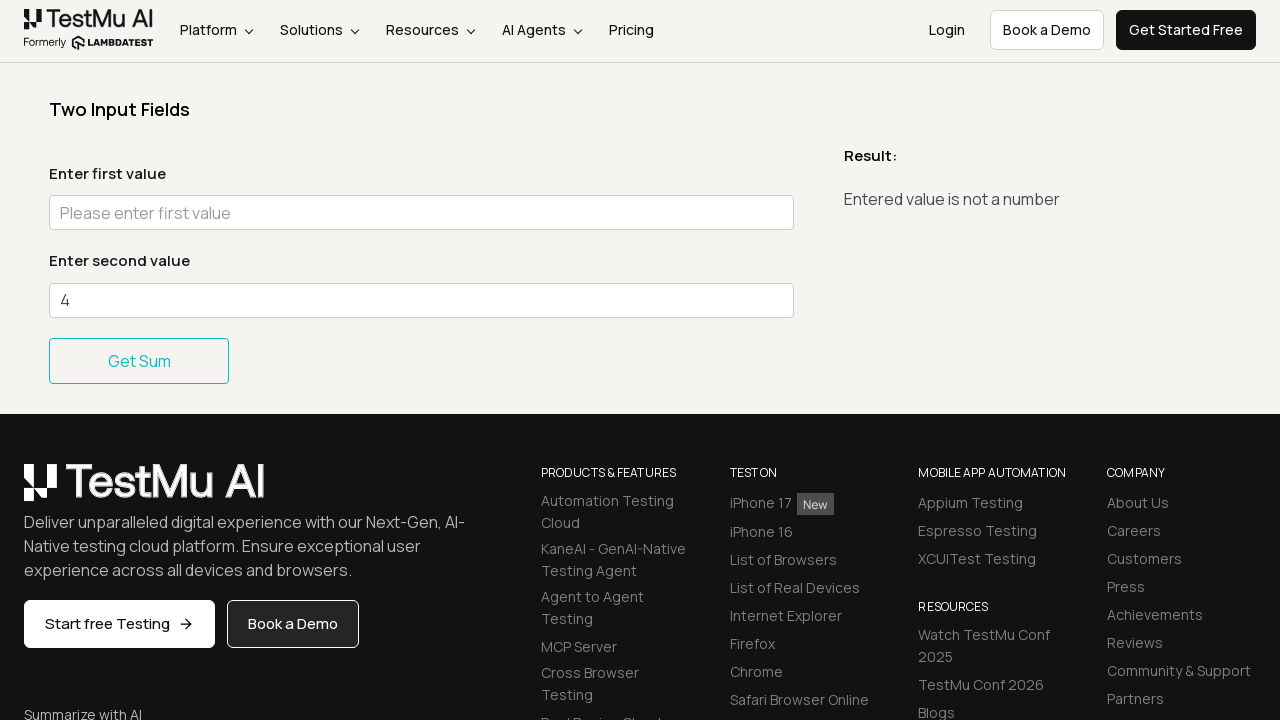

Sum result message displayed
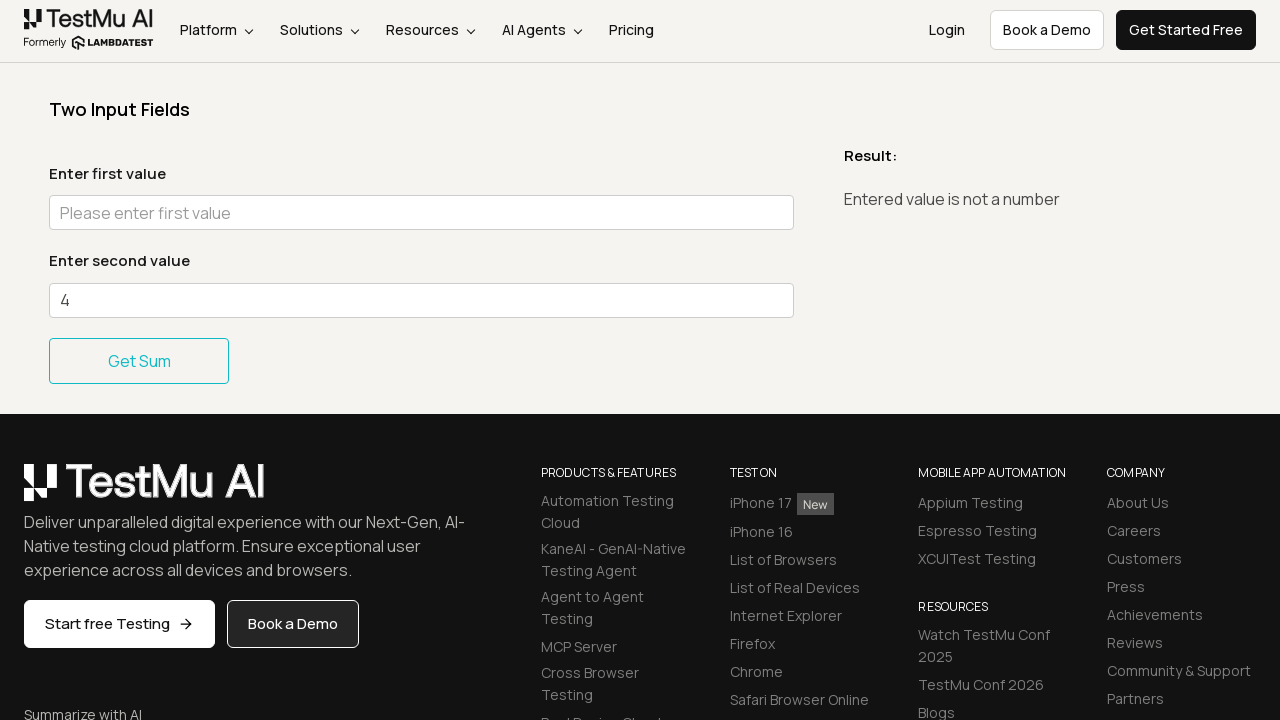

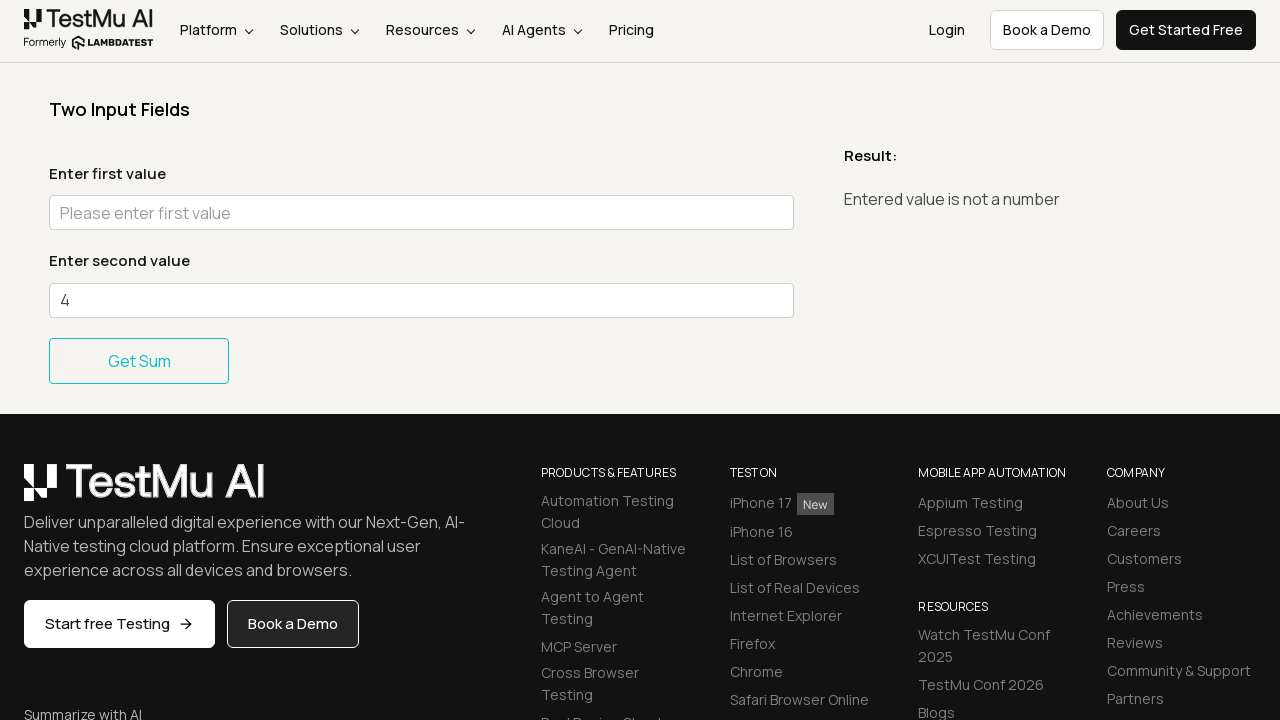